Tests that clicking login with empty credentials displays an error message

Starting URL: https://the-internet.herokuapp.com/login

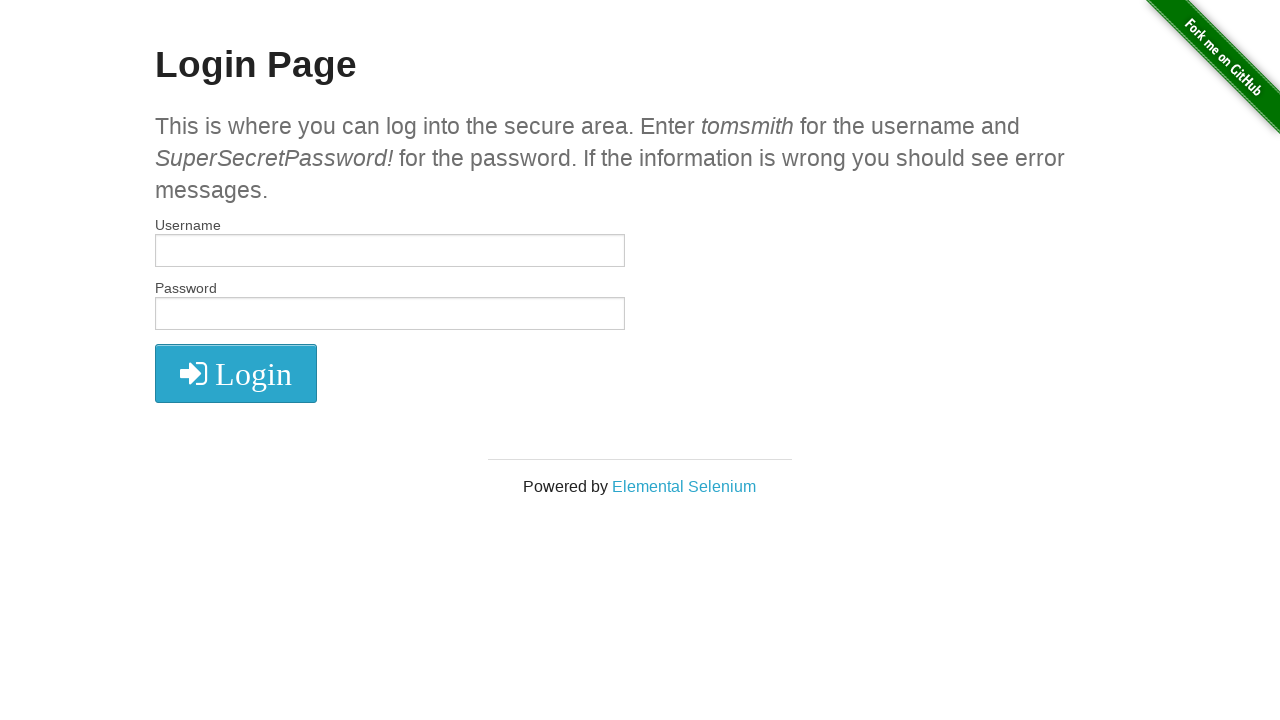

Navigated to login page
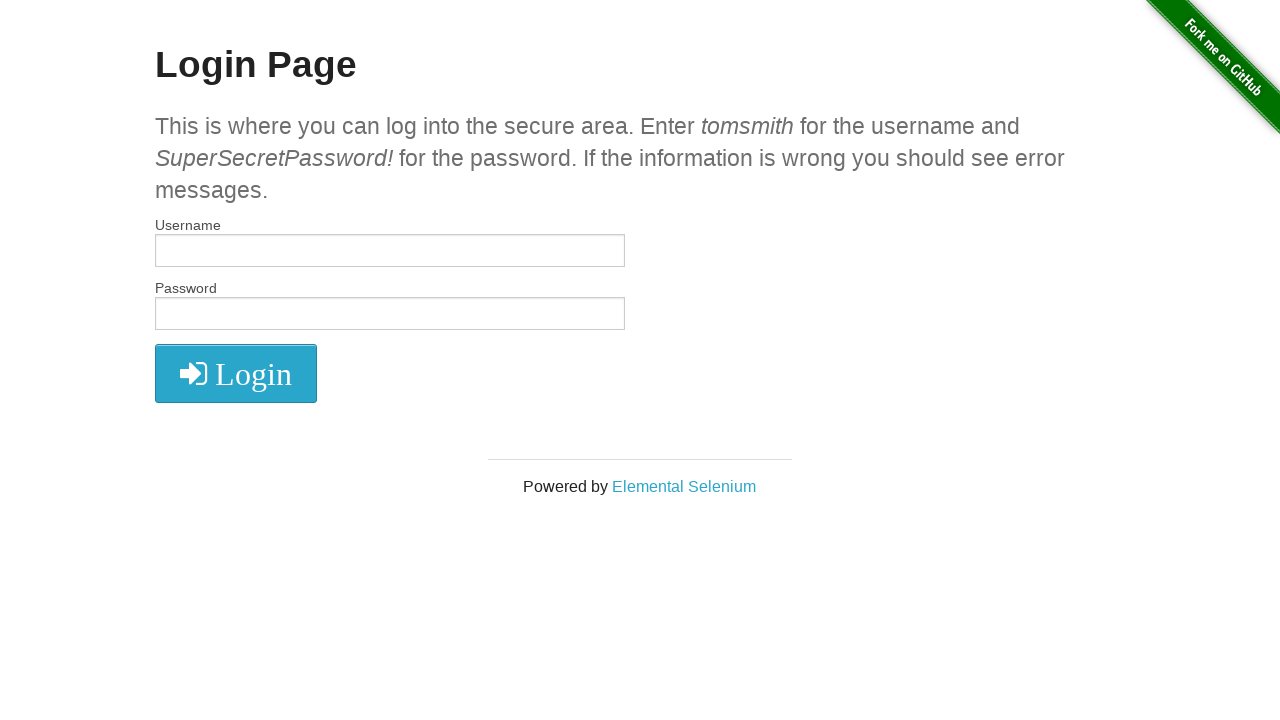

Clicked login button without entering credentials at (236, 374) on xpath=//i[@class="fa fa-2x fa-sign-in"]
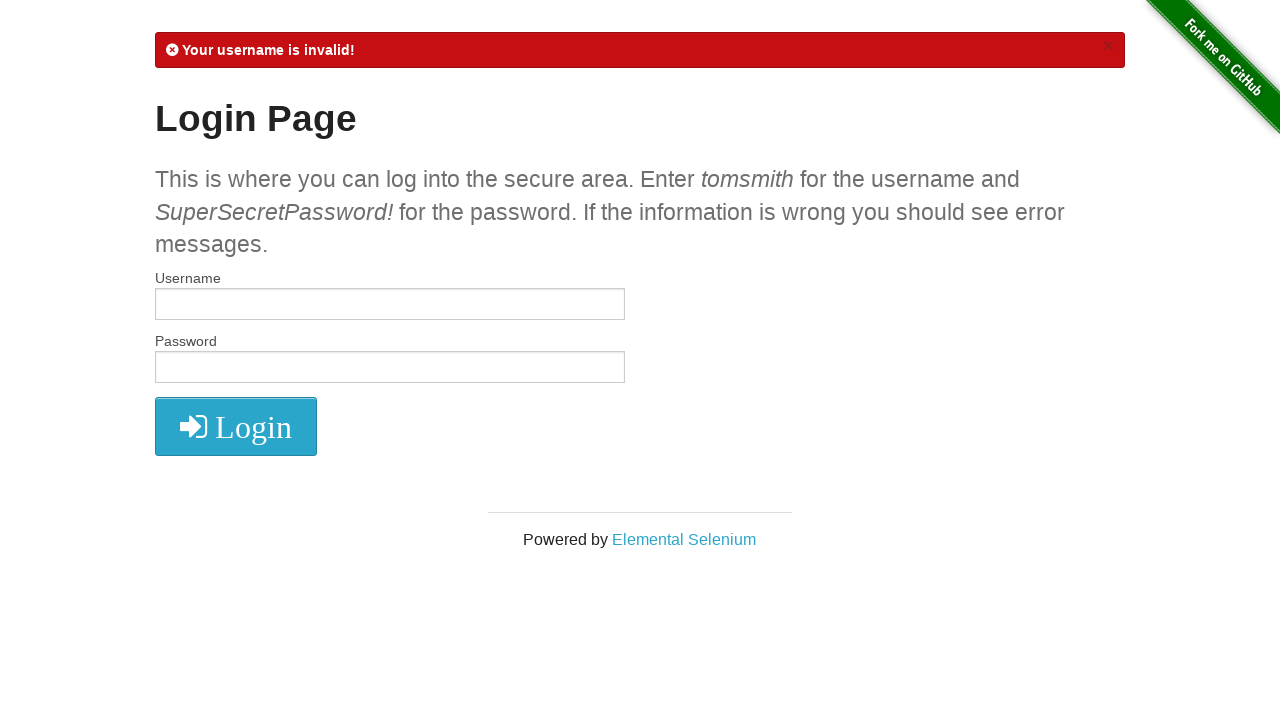

Located login error message element
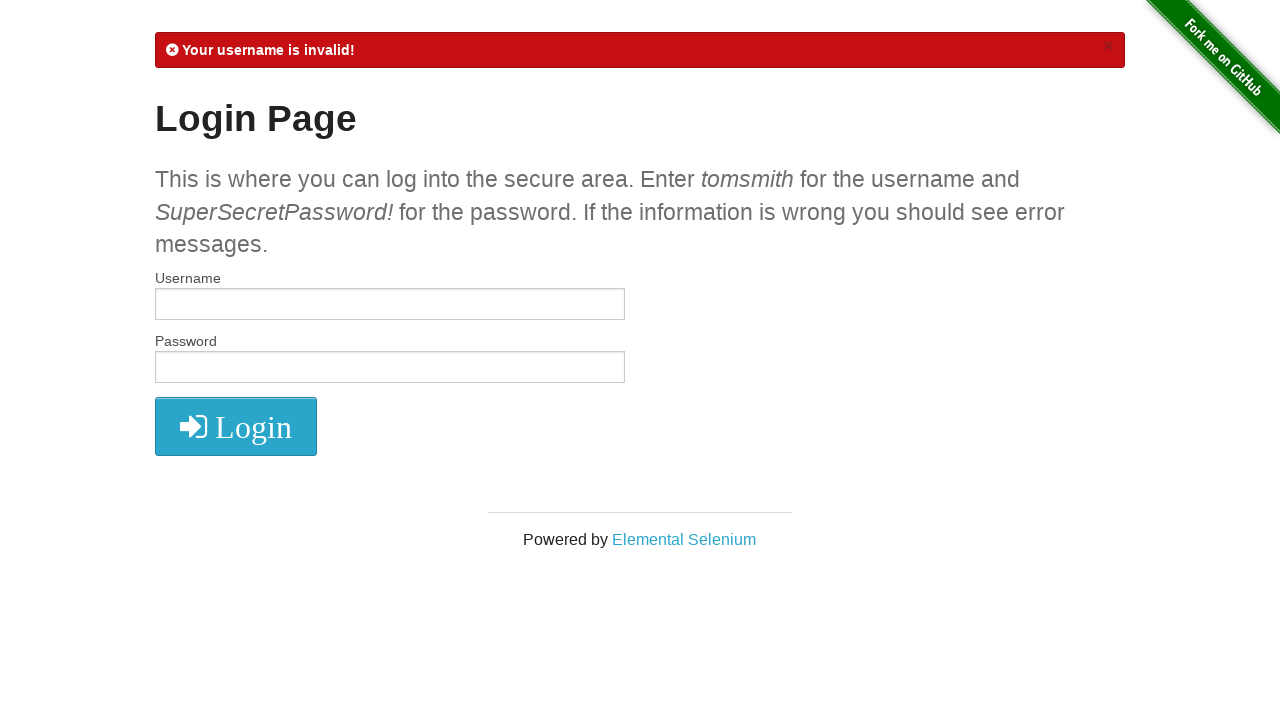

Verified login error message is visible
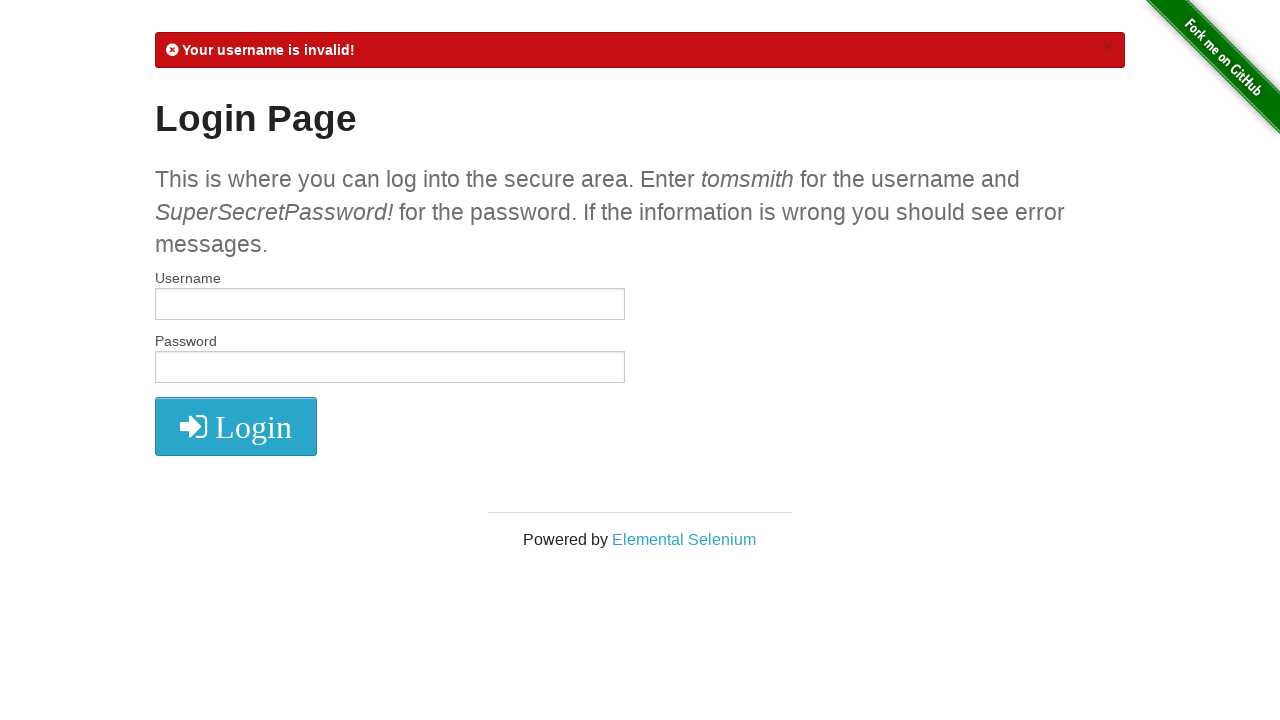

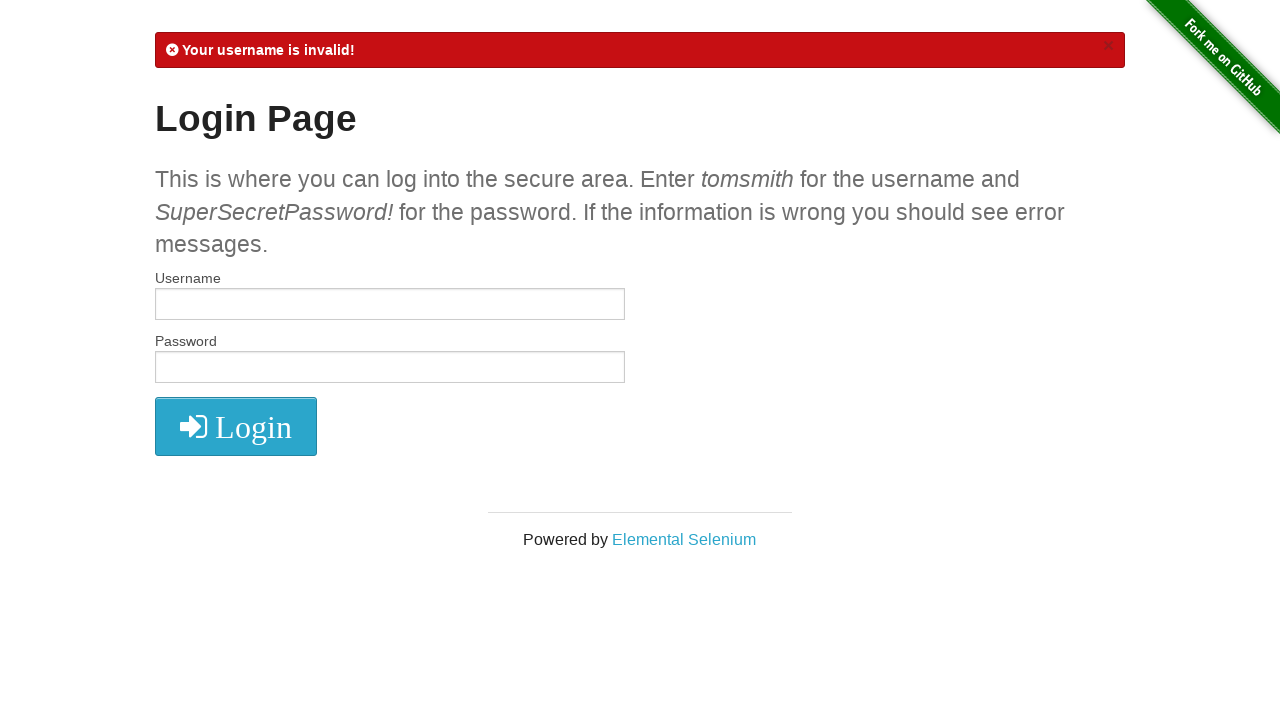